Navigates to DuckDuckGo homepage and verifies the page loads successfully

Starting URL: https://duckgo.com

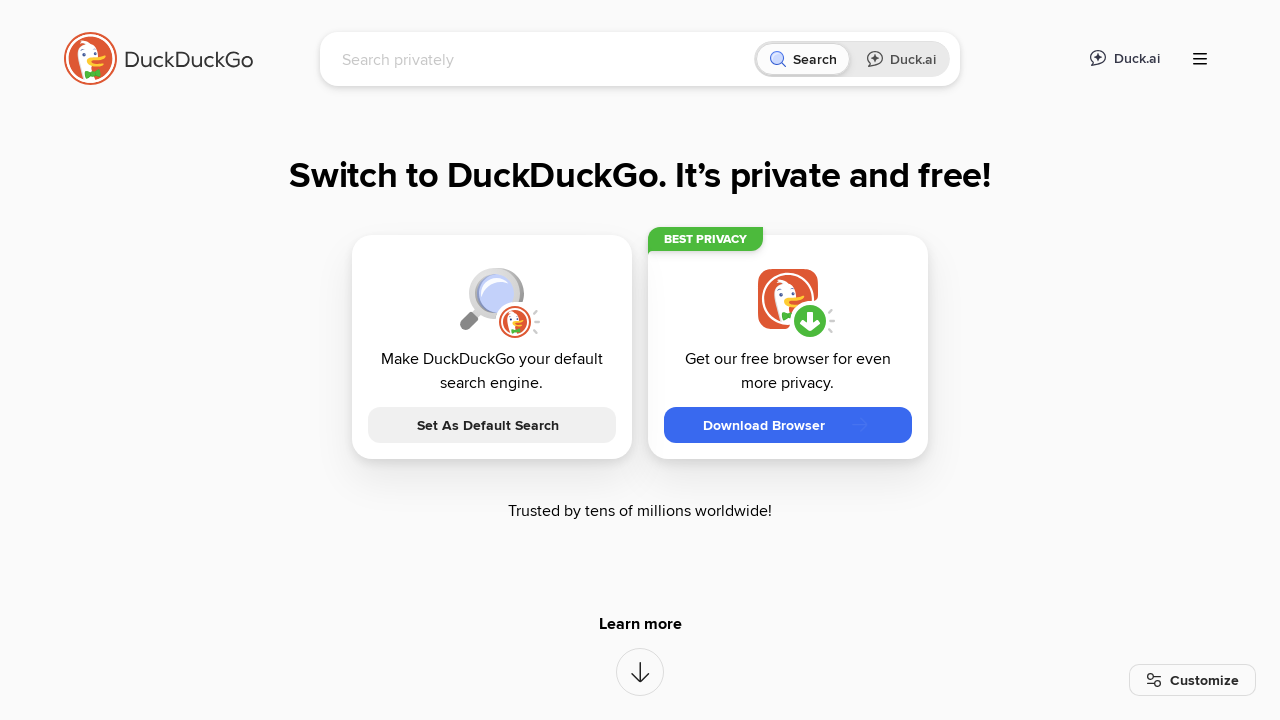

Waited for page to fully load (networkidle state reached)
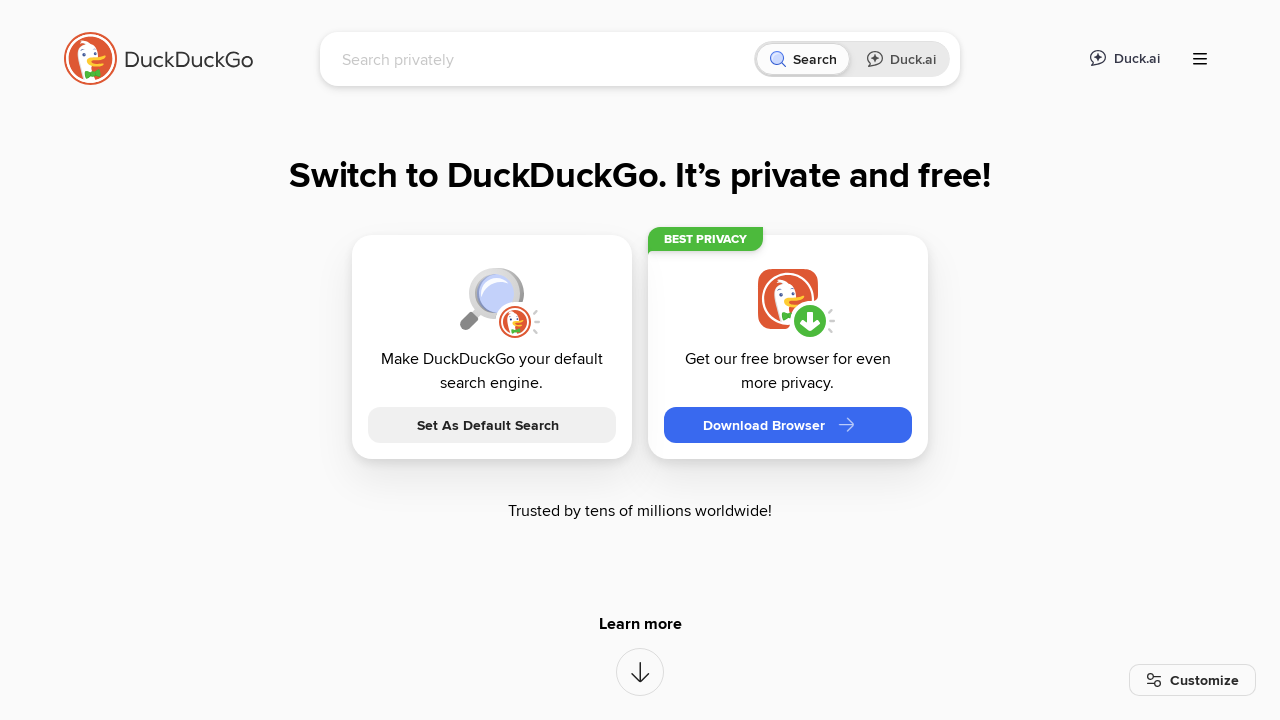

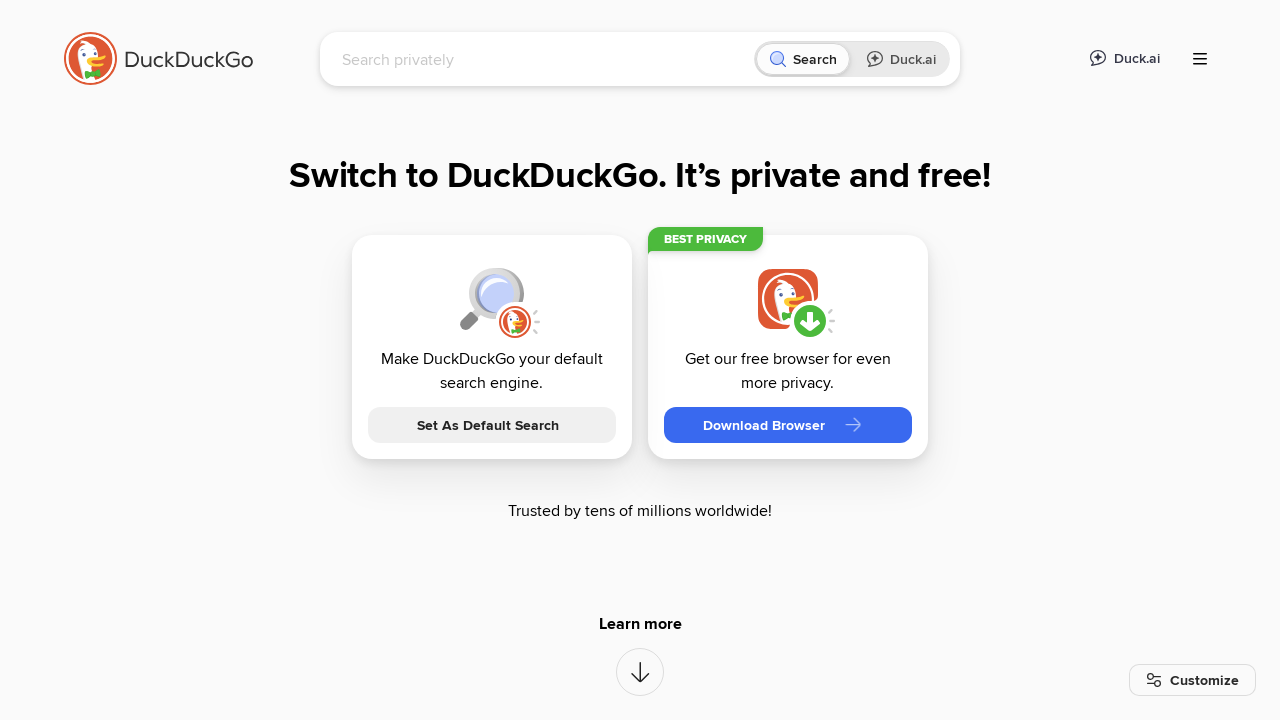